Tests interacting with a Semantic UI dropdown component by opening it, iterating through items, and selecting the second item

Starting URL: https://semantic-ui.com/modules/dropdown.html

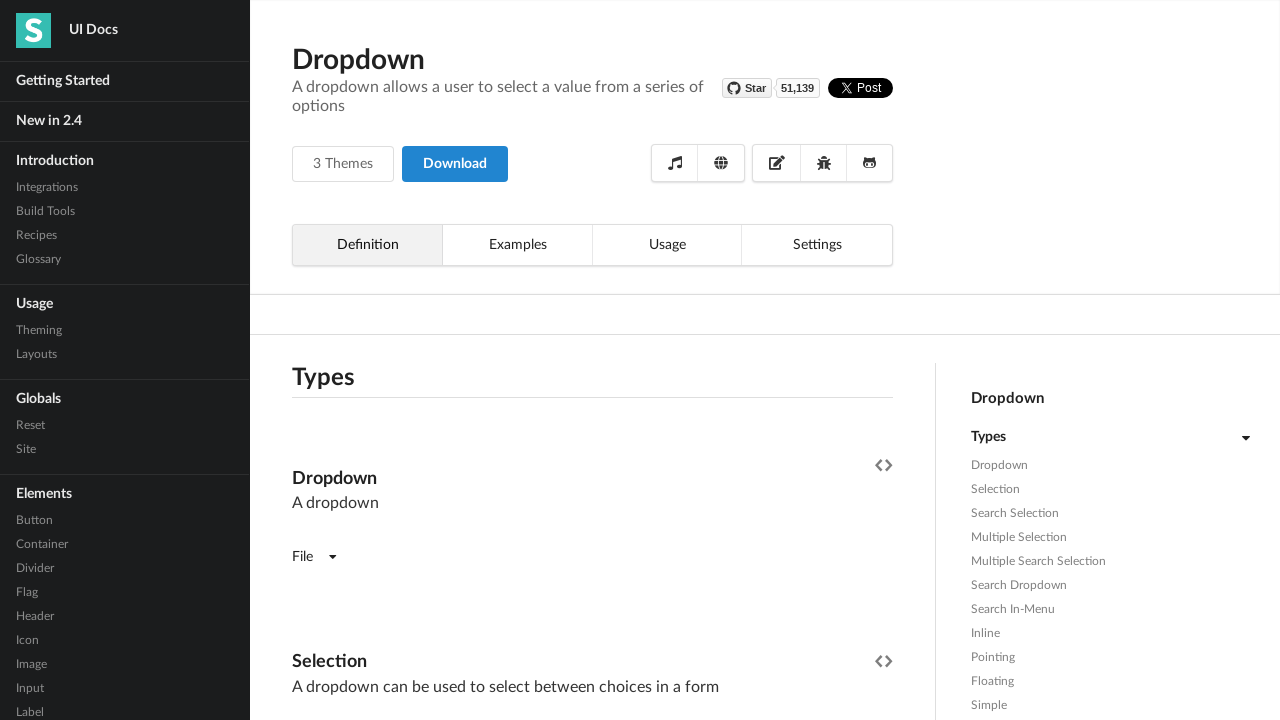

Clicked to open the Semantic UI dropdown component at (390, 361) on (//*[contains(@class,'ui selection dropdown')])[1]
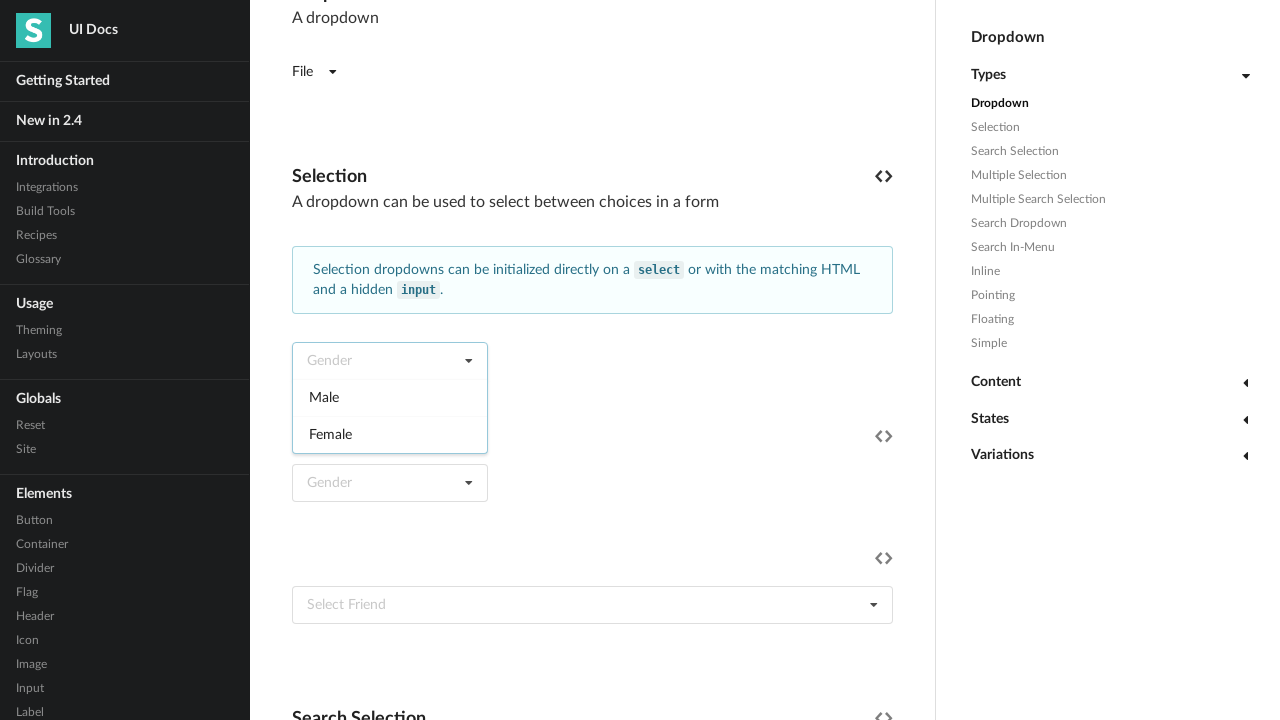

Waited 1000ms for dropdown to open
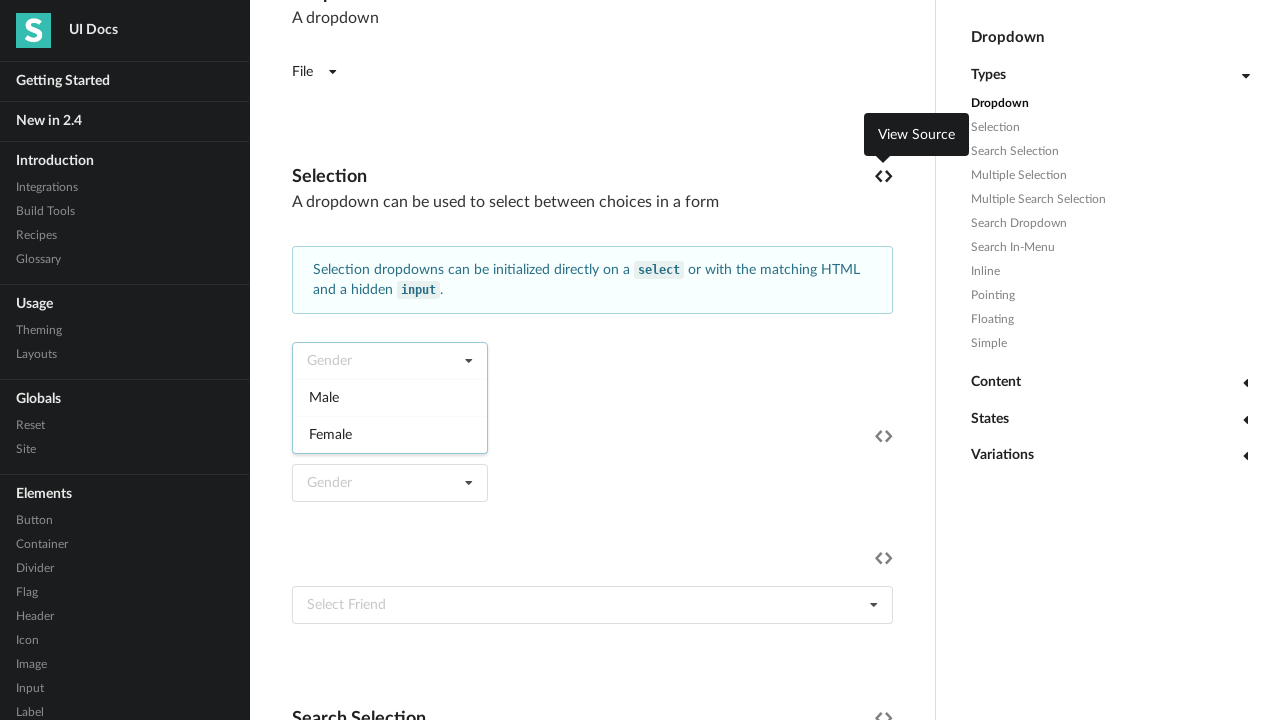

Retrieved all dropdown items
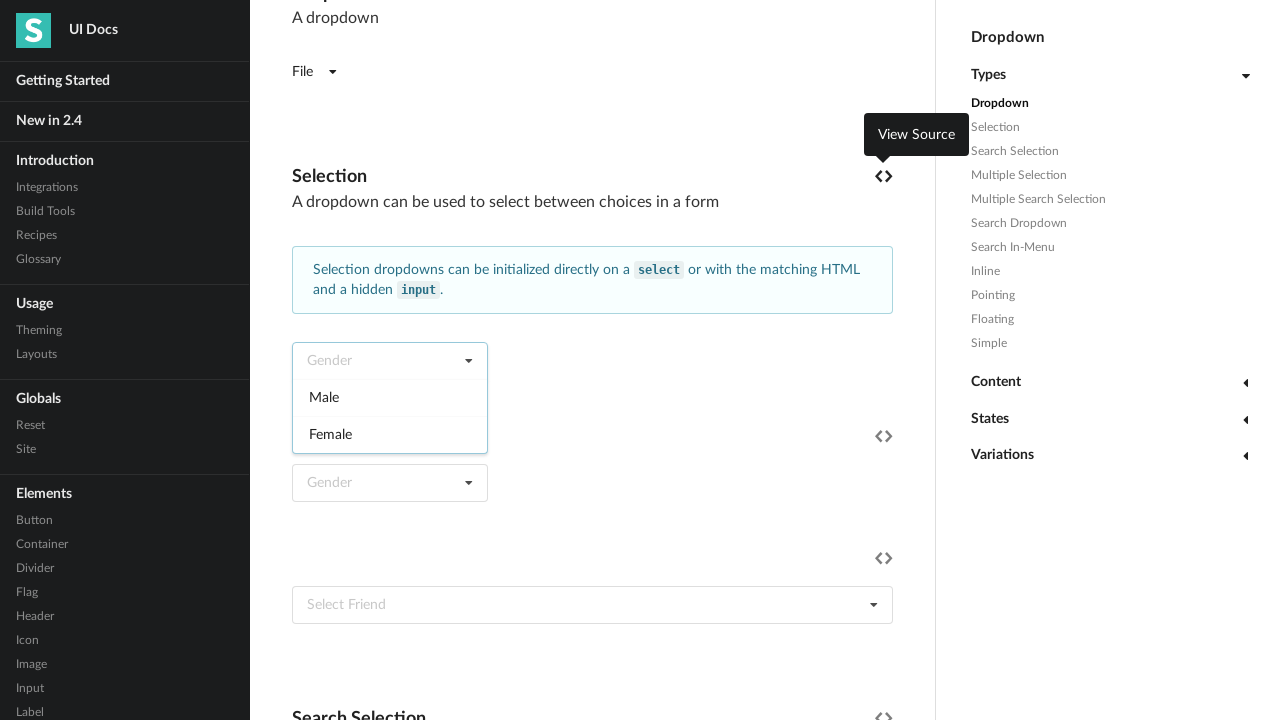

Selected the second item from the dropdown at (390, 434) on (//*[contains(@class,'ui selection dropdown')])[1]/child::*[4]/div >> nth=1
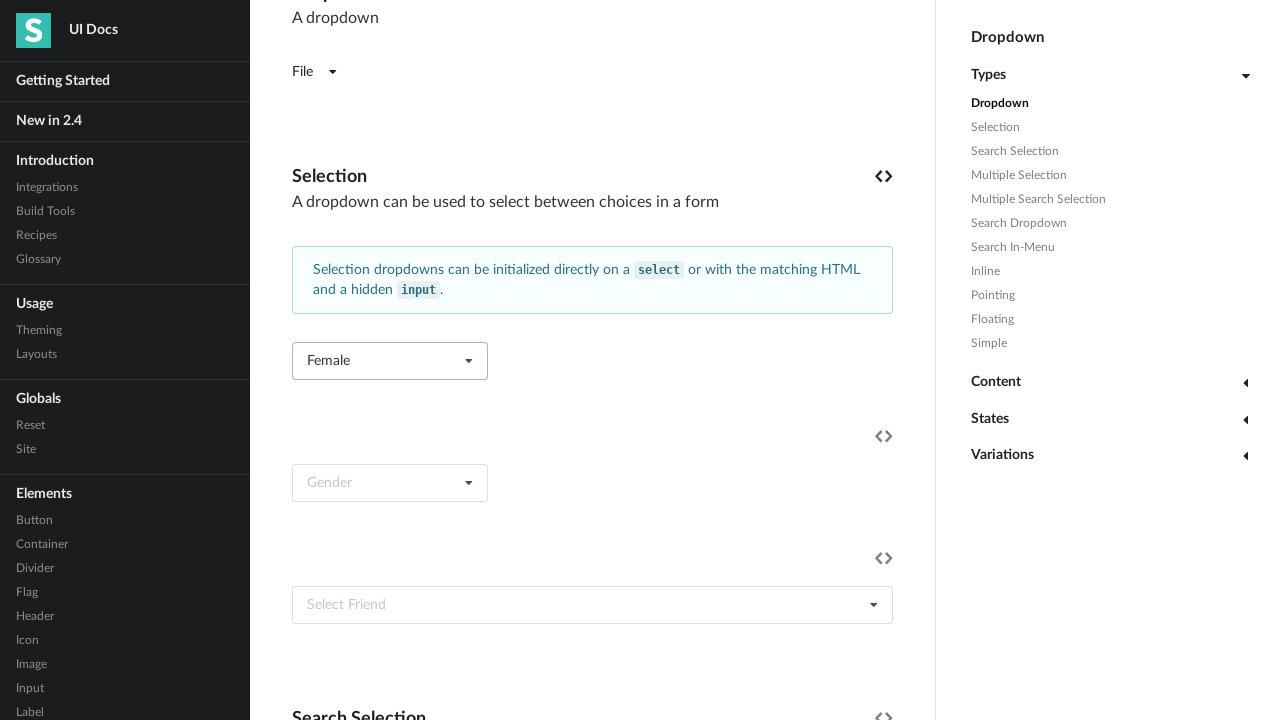

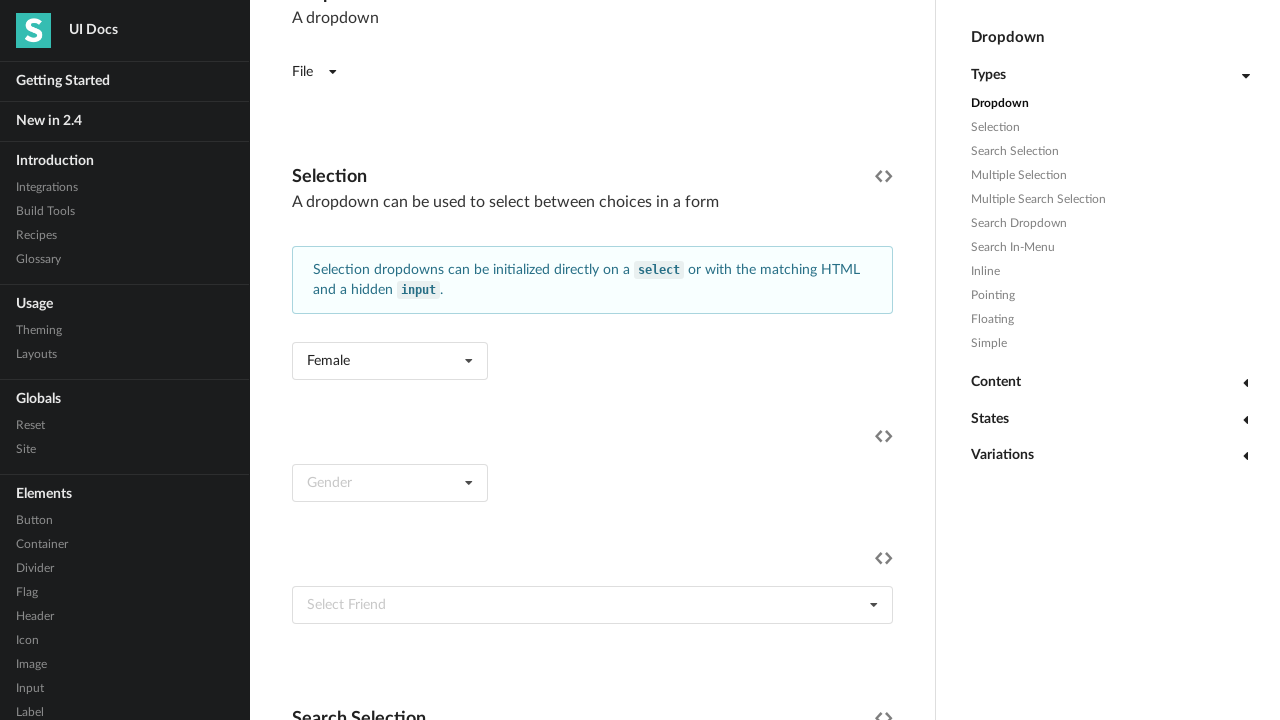